Tests flight booking dropdown by selecting origin and destination airports from dynamic dropdowns

Starting URL: https://rahulshettyacademy.com/dropdownsPractise/

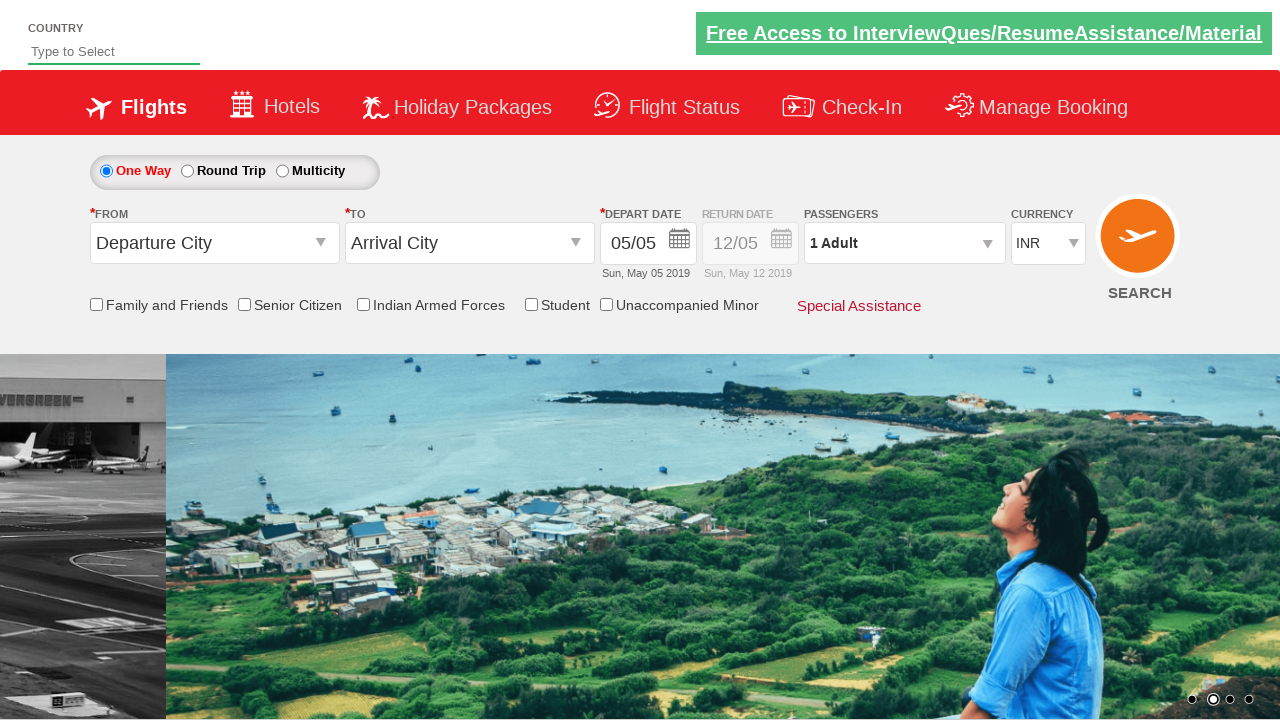

Clicked on origin station dropdown at (214, 243) on input#ctl00_mainContent_ddl_originStation1_CTXT
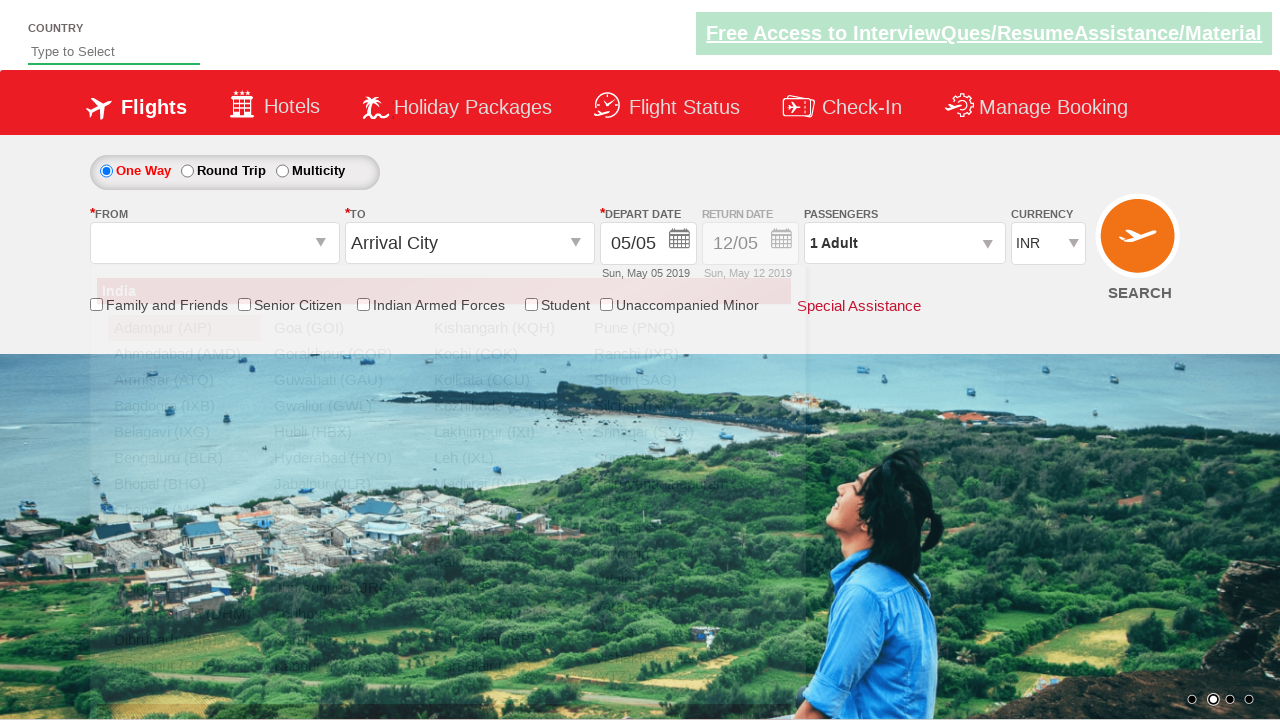

Waited for GOI (Goa) option to appear in dropdown
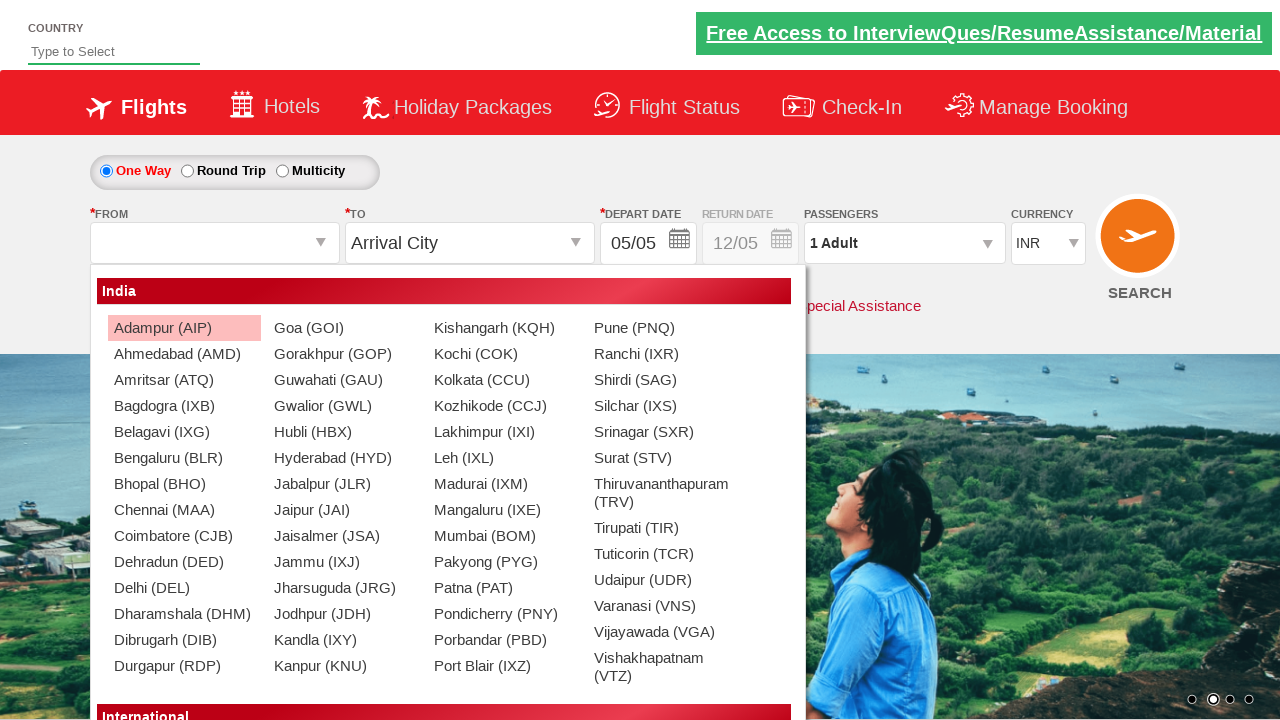

Selected GOI (Goa) as origin airport at (344, 328) on a[value='GOI']
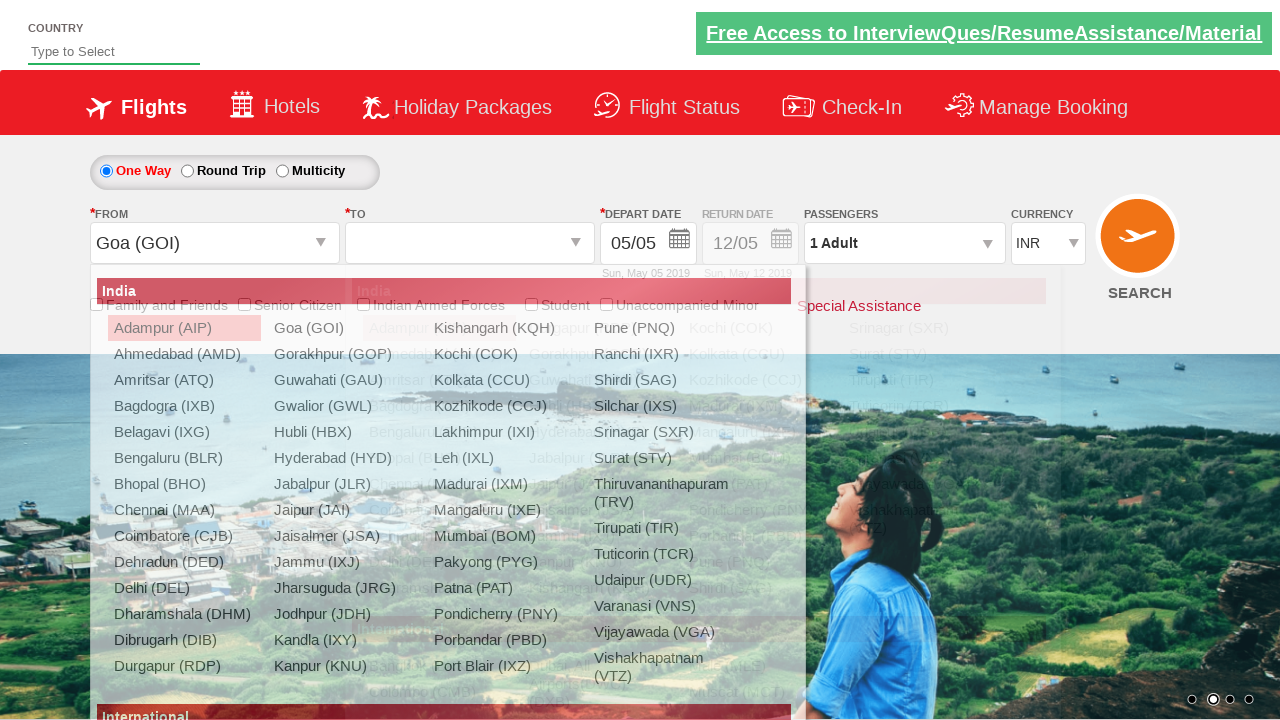

Waited for CCU (Kolkata) option to appear in destination dropdown
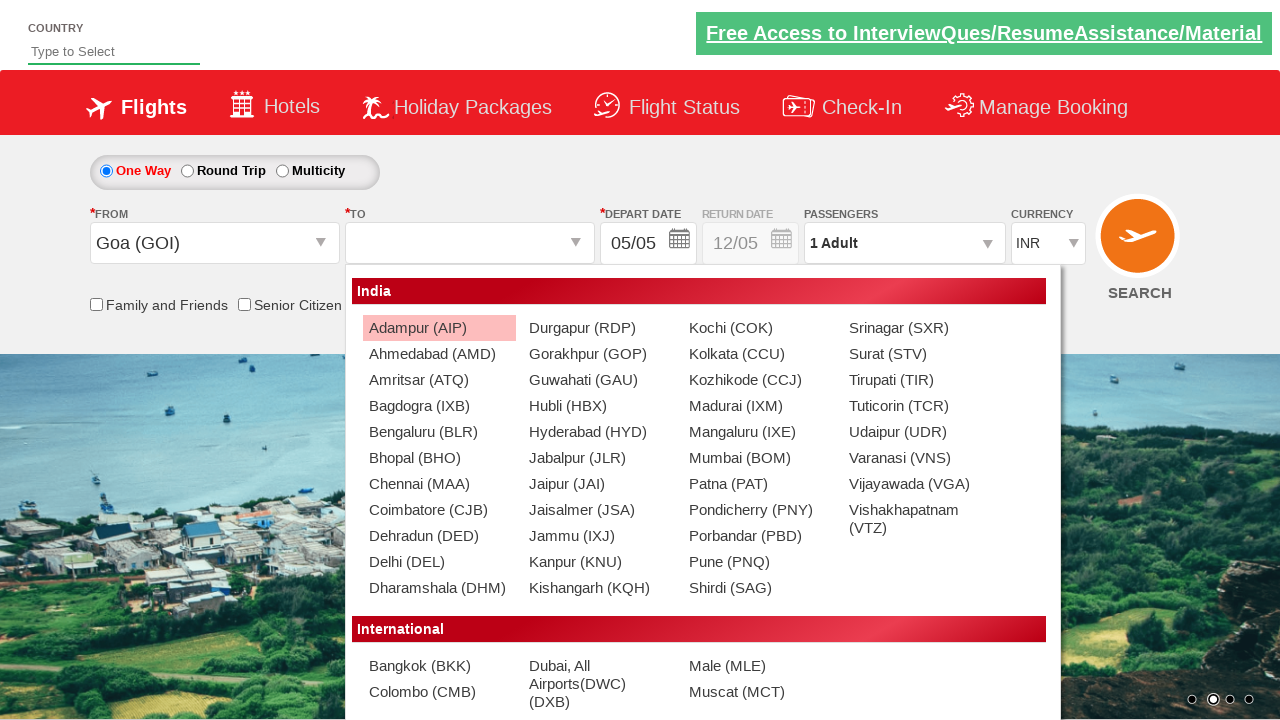

Selected CCU (Kolkata) as destination airport at (759, 354) on xpath=//div[@id='glsctl00_mainContent_ddl_destinationStation1_CTNR']//a[@value='
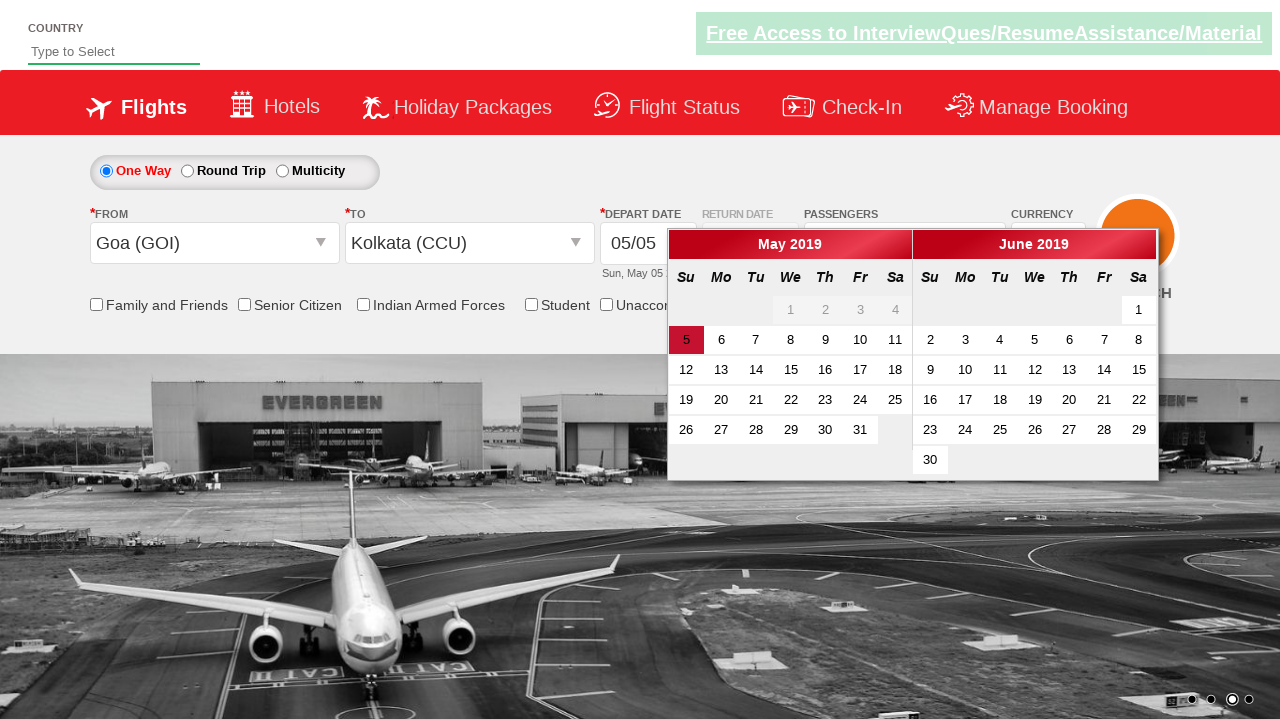

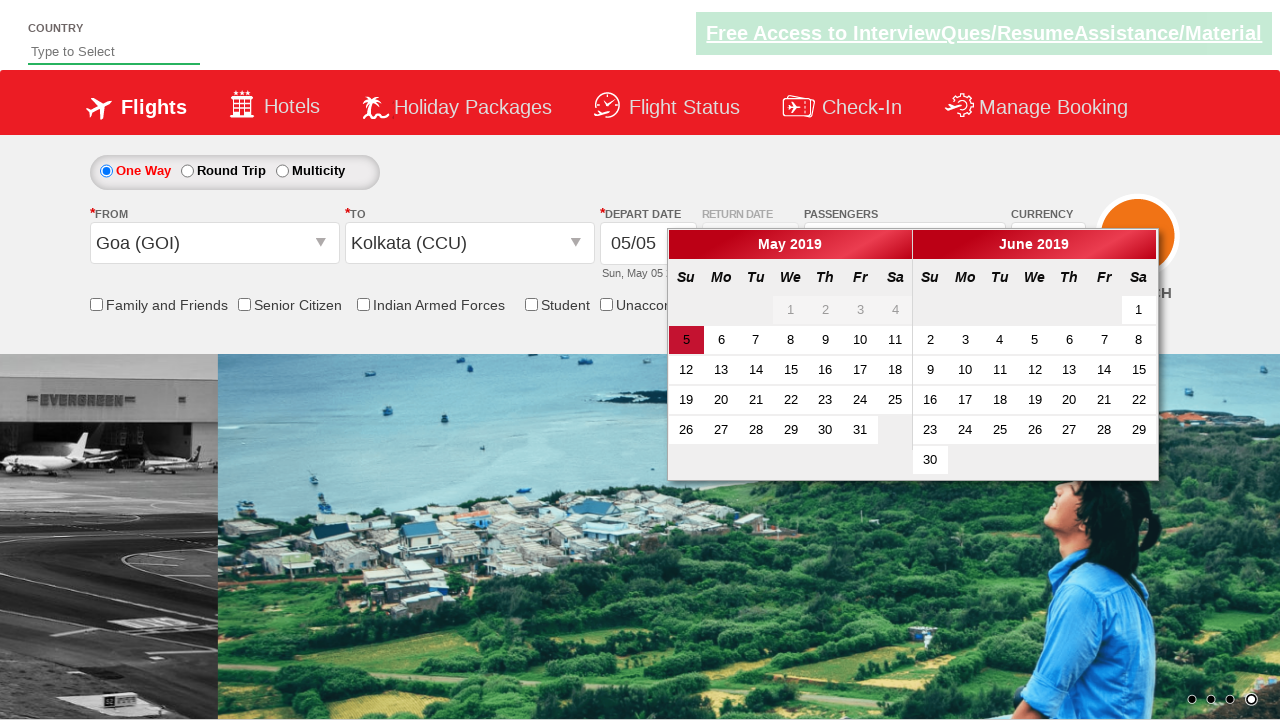